Tests that clicking Clear completed removes completed items from the list.

Starting URL: https://demo.playwright.dev/todomvc

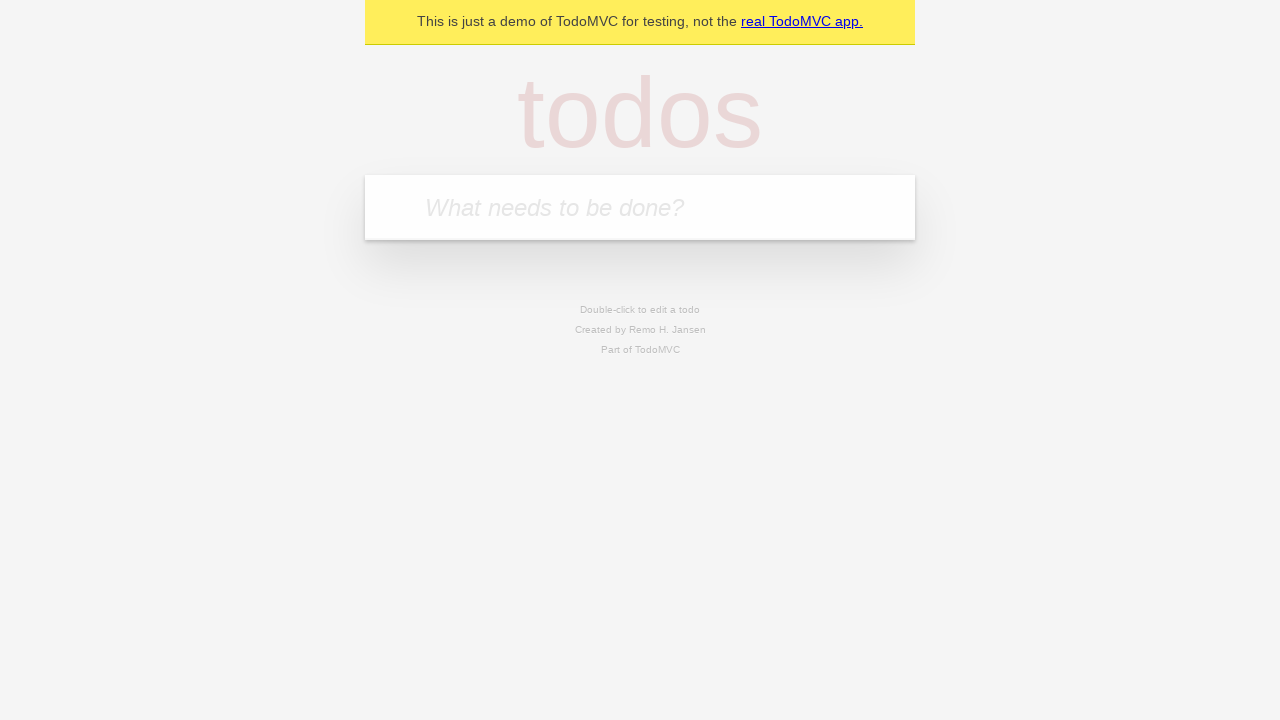

Filled todo input with 'buy some cheese' on internal:attr=[placeholder="What needs to be done?"i]
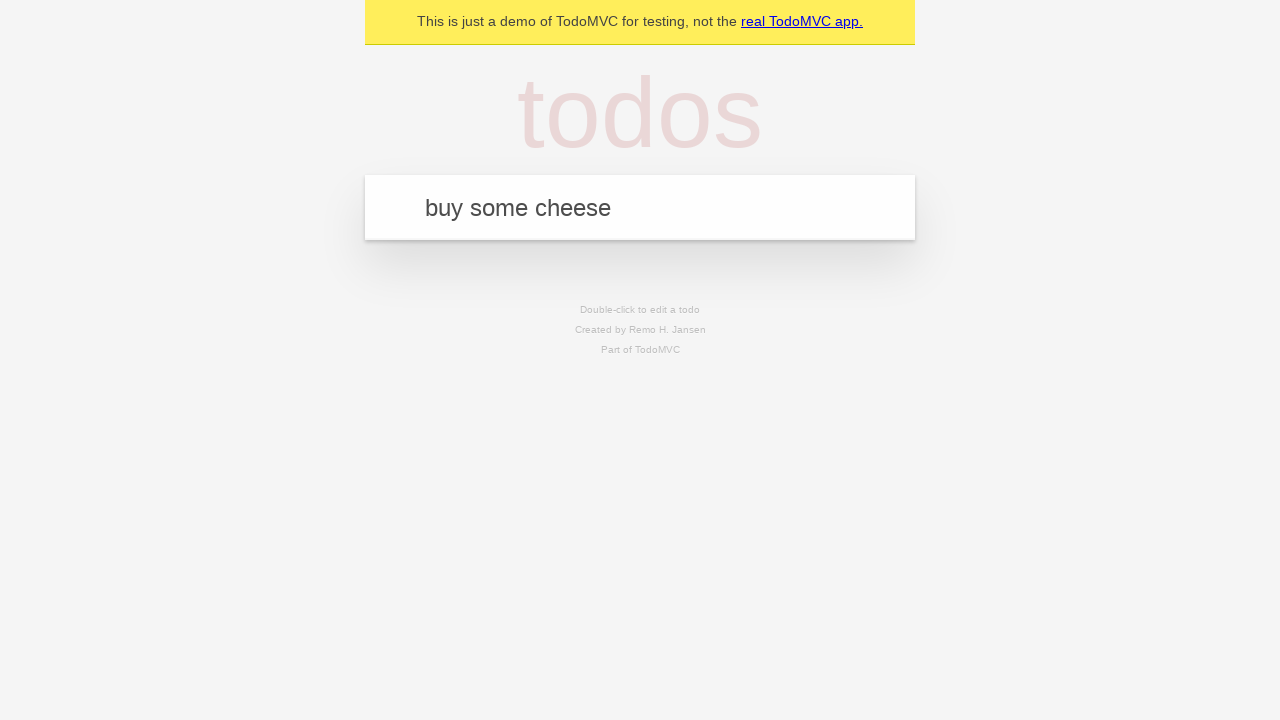

Pressed Enter to add first todo on internal:attr=[placeholder="What needs to be done?"i]
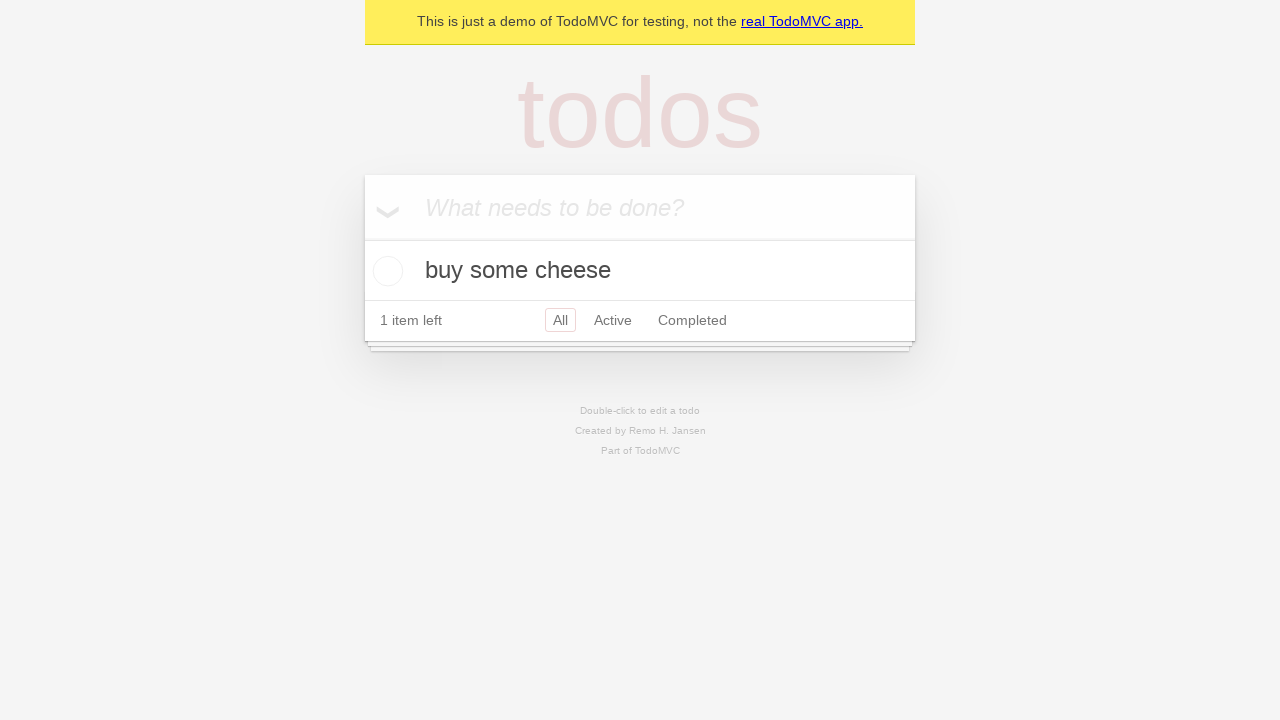

Filled todo input with 'feed the cat' on internal:attr=[placeholder="What needs to be done?"i]
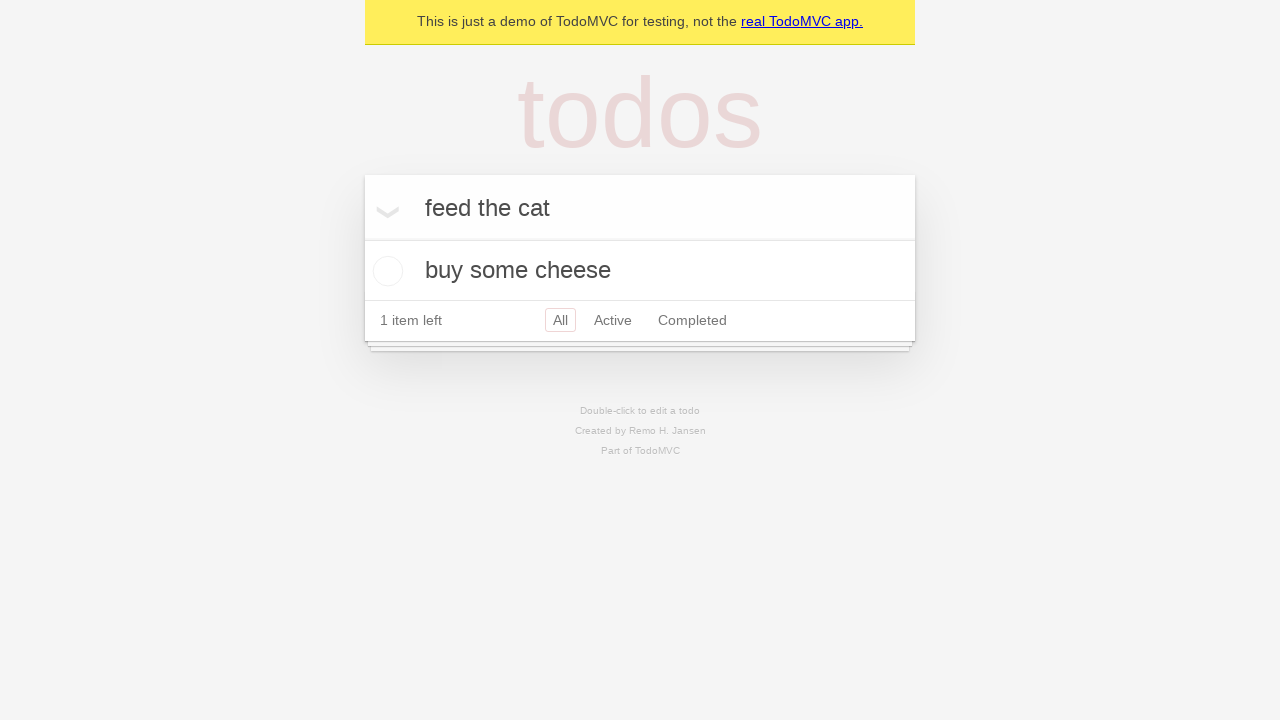

Pressed Enter to add second todo on internal:attr=[placeholder="What needs to be done?"i]
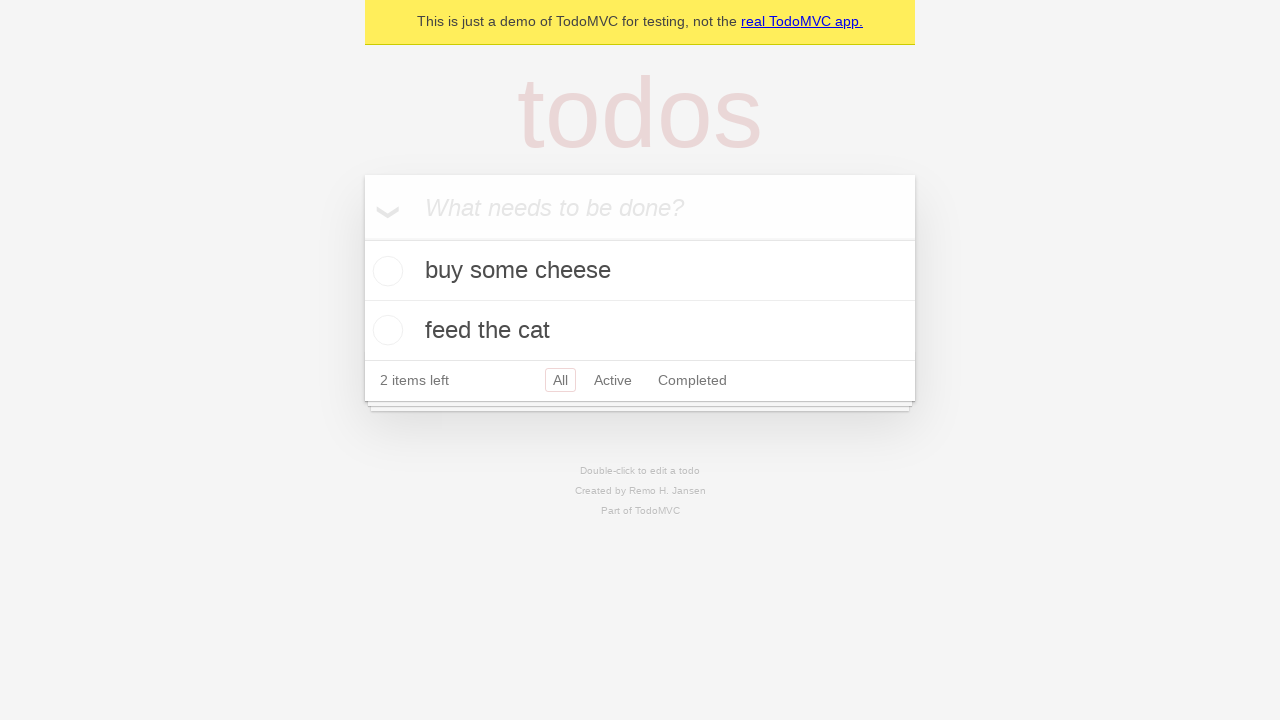

Filled todo input with 'book a doctors appointment' on internal:attr=[placeholder="What needs to be done?"i]
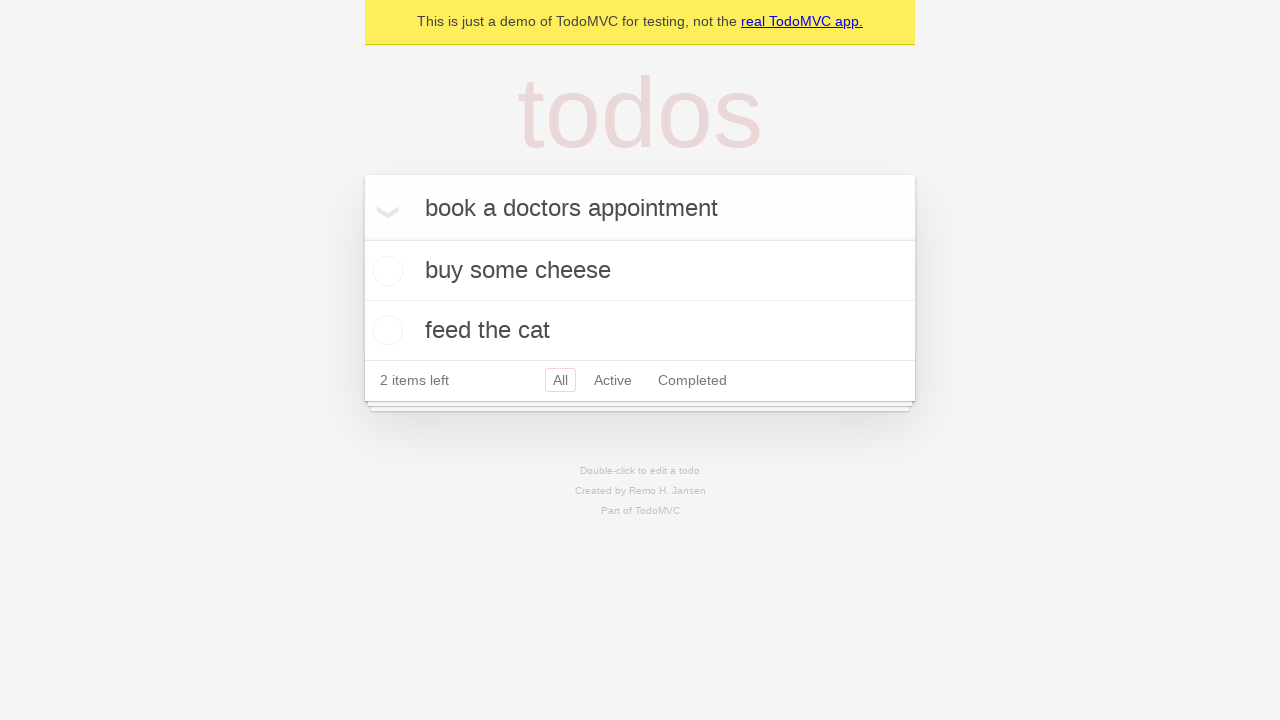

Pressed Enter to add third todo on internal:attr=[placeholder="What needs to be done?"i]
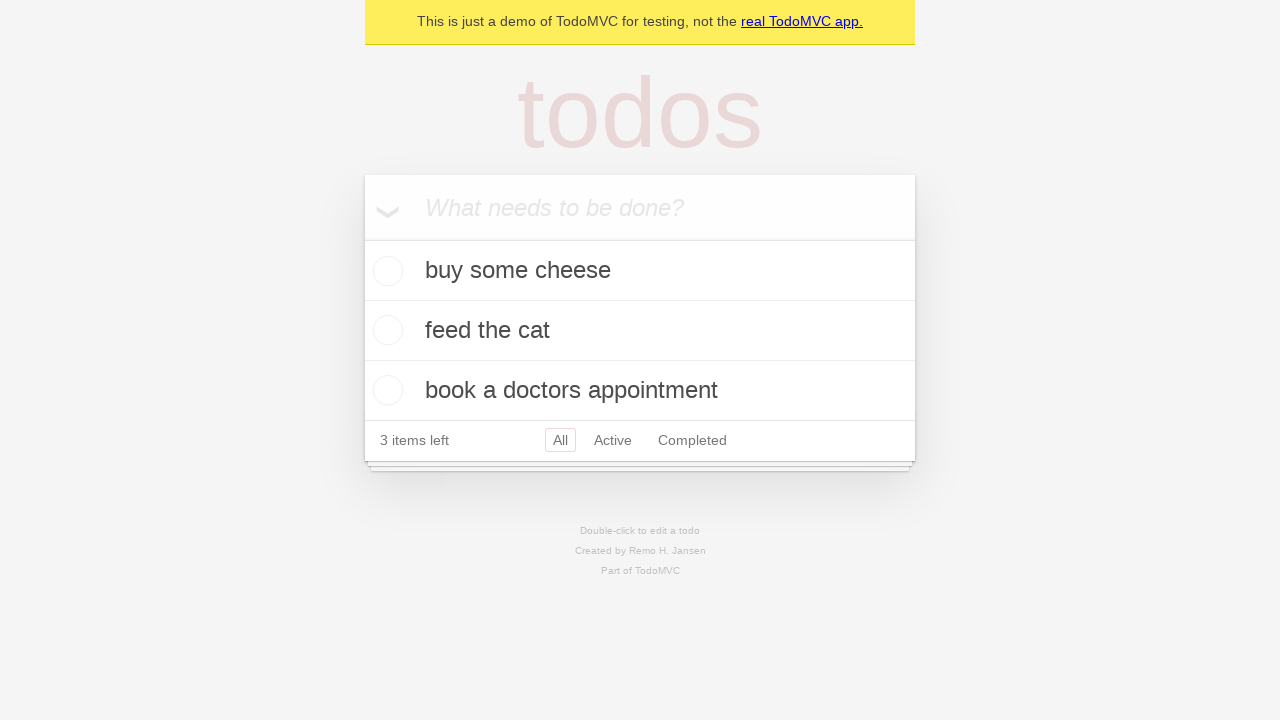

Checked the second todo item 'feed the cat' as completed at (385, 330) on internal:testid=[data-testid="todo-item"s] >> nth=1 >> internal:role=checkbox
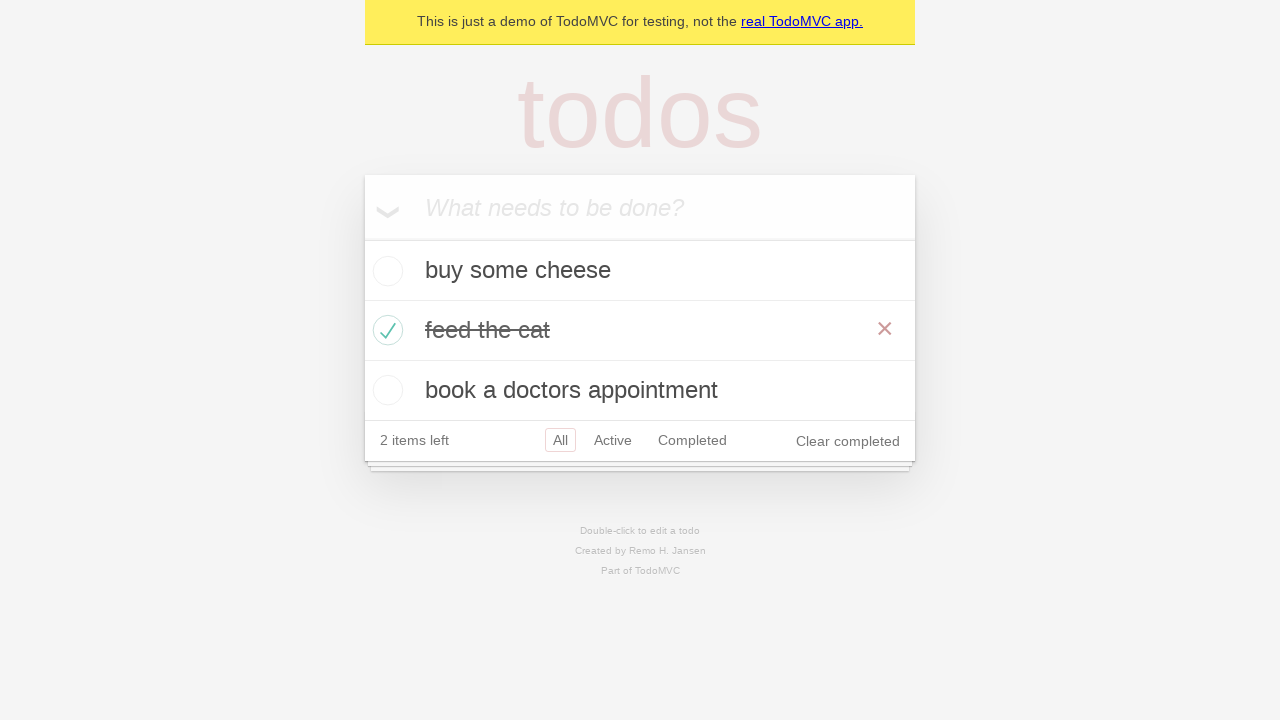

Clicked 'Clear completed' button to remove completed items at (848, 441) on internal:role=button[name="Clear completed"i]
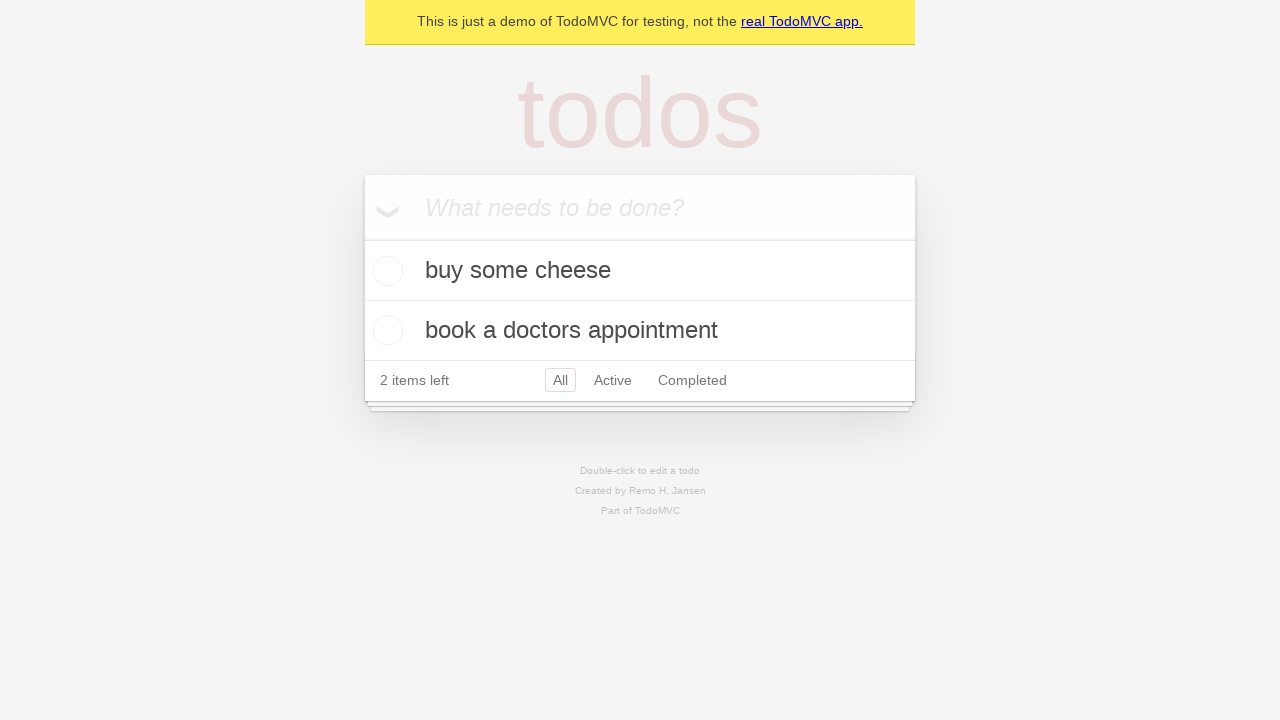

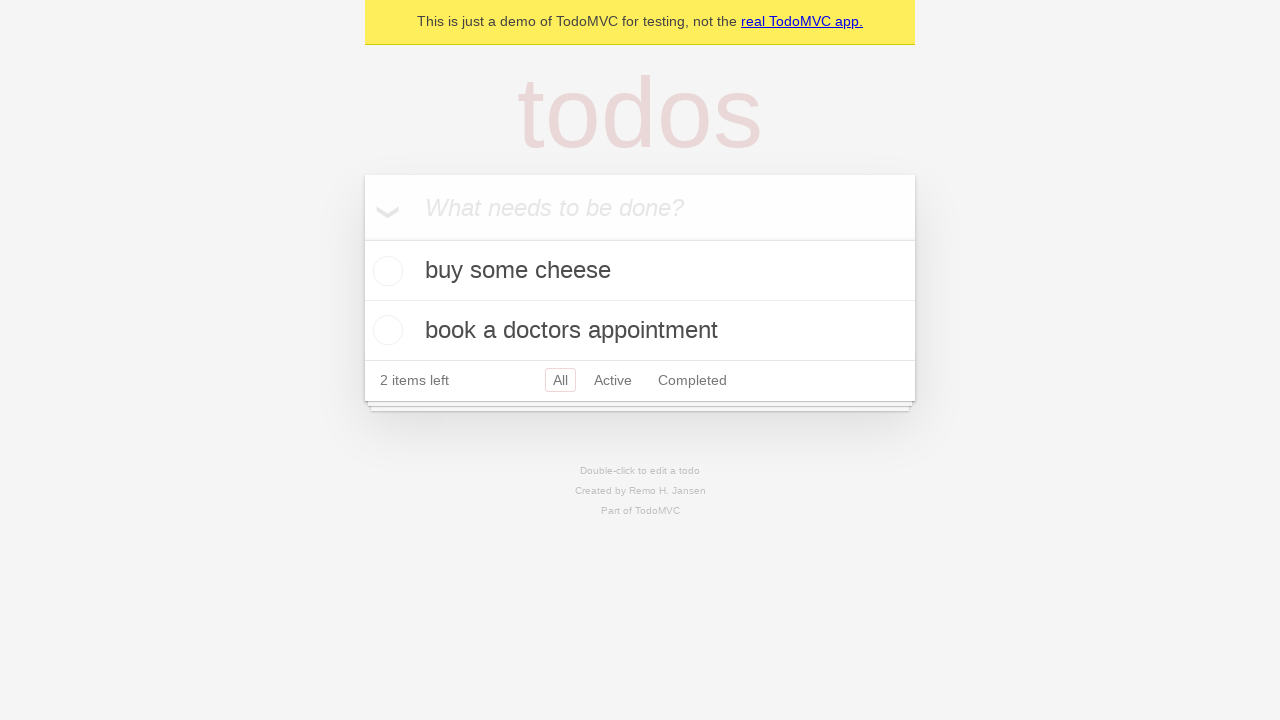